Tests that todo data persists after page reload

Starting URL: https://demo.playwright.dev/todomvc

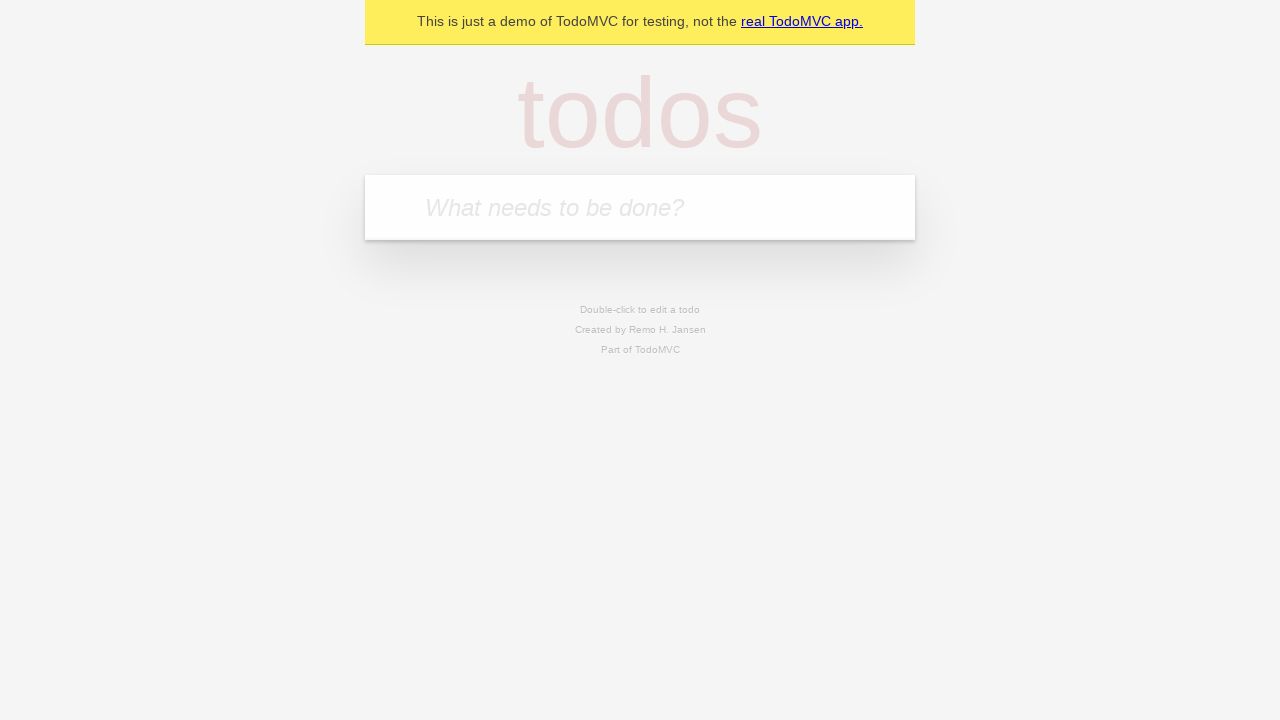

Filled todo input with 'buy some cheese' on internal:attr=[placeholder="What needs to be done?"i]
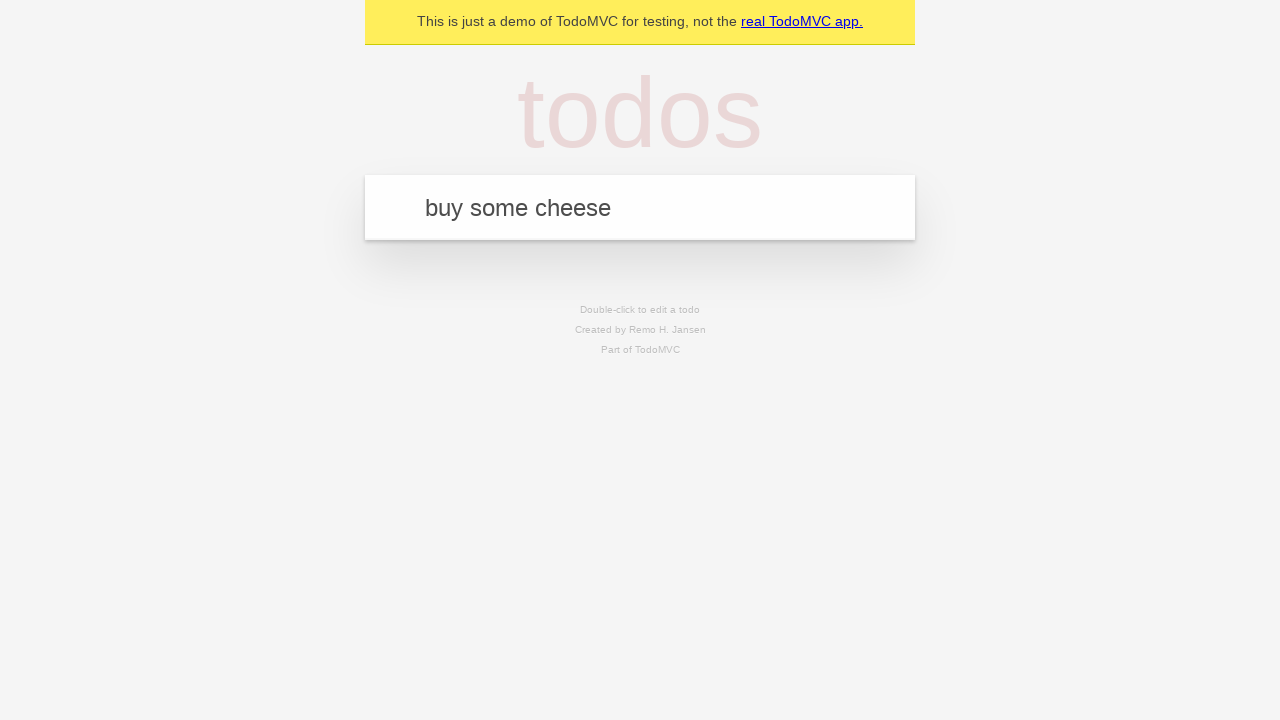

Pressed Enter to create todo 'buy some cheese' on internal:attr=[placeholder="What needs to be done?"i]
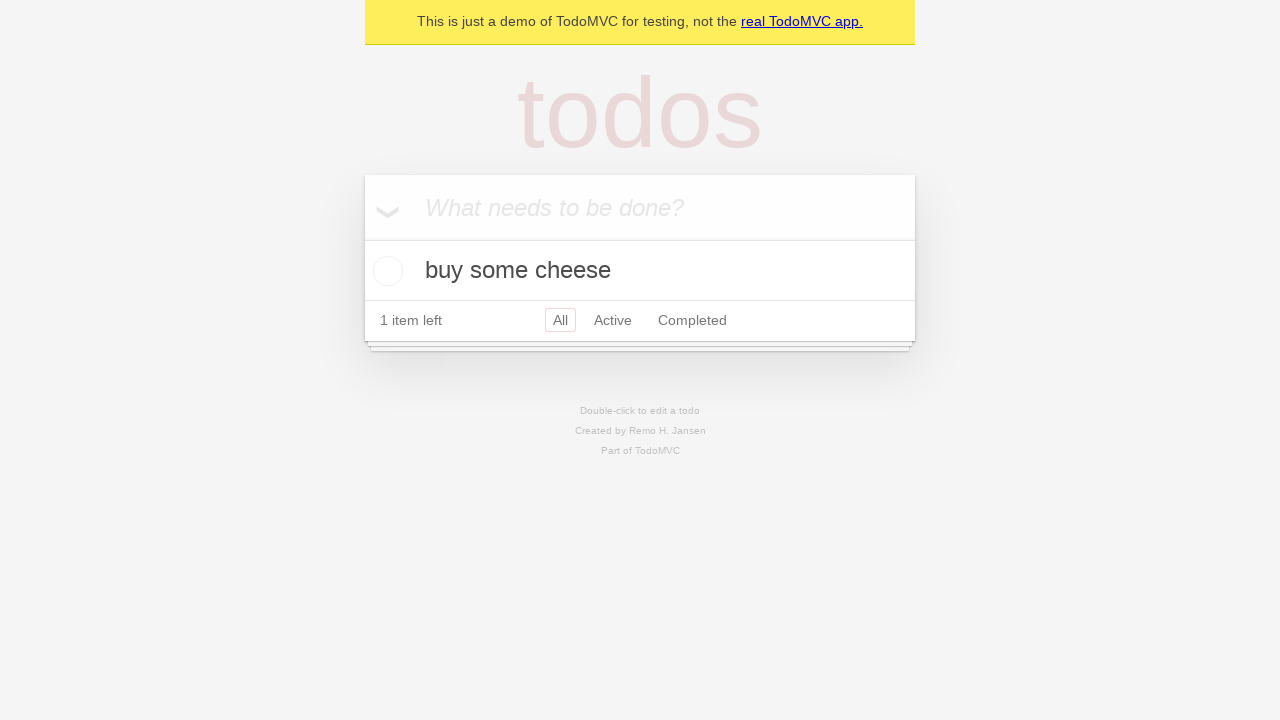

Filled todo input with 'feed the cat' on internal:attr=[placeholder="What needs to be done?"i]
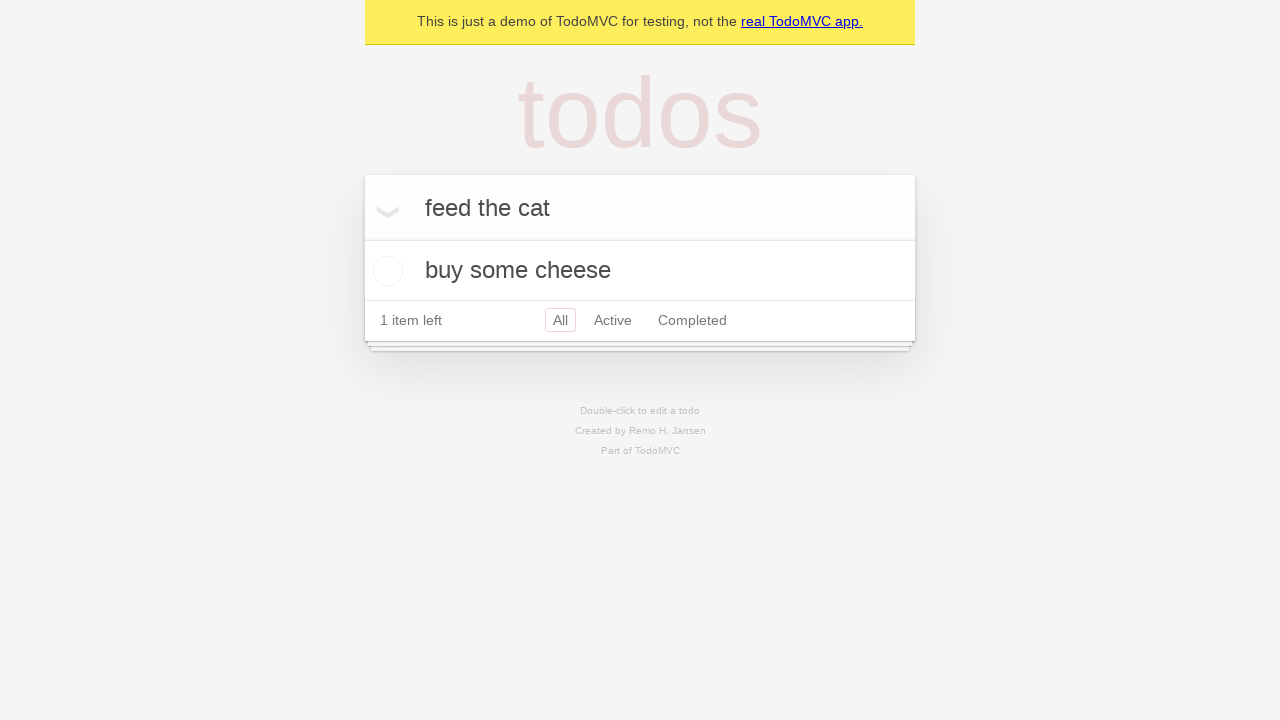

Pressed Enter to create todo 'feed the cat' on internal:attr=[placeholder="What needs to be done?"i]
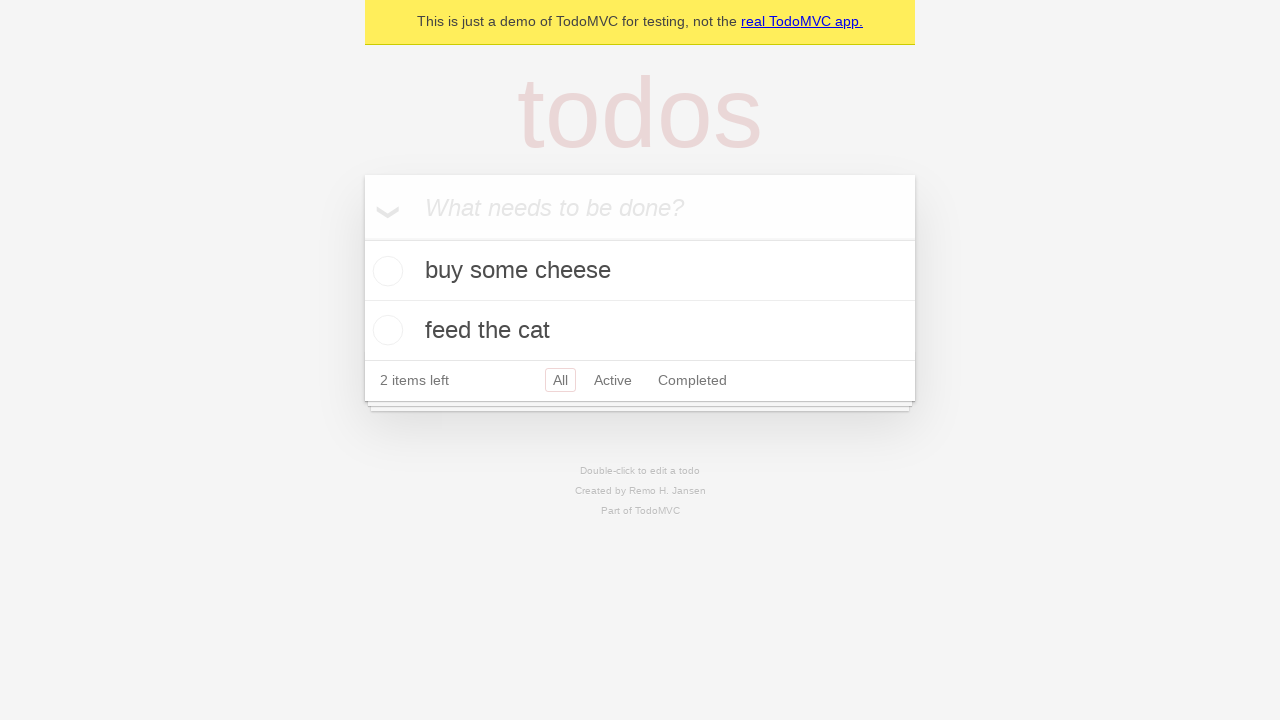

Waited for second todo item to appear
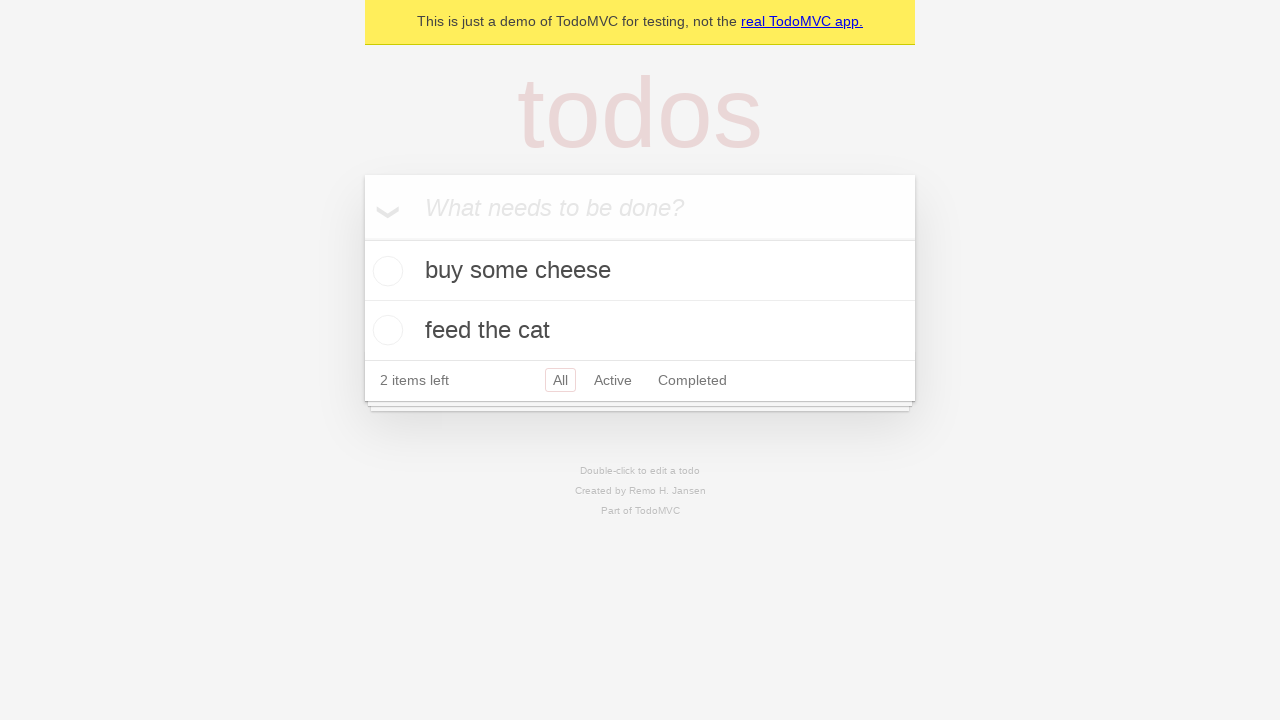

Checked the first todo item at (385, 271) on [data-testid='todo-item'] >> nth=0 >> internal:role=checkbox
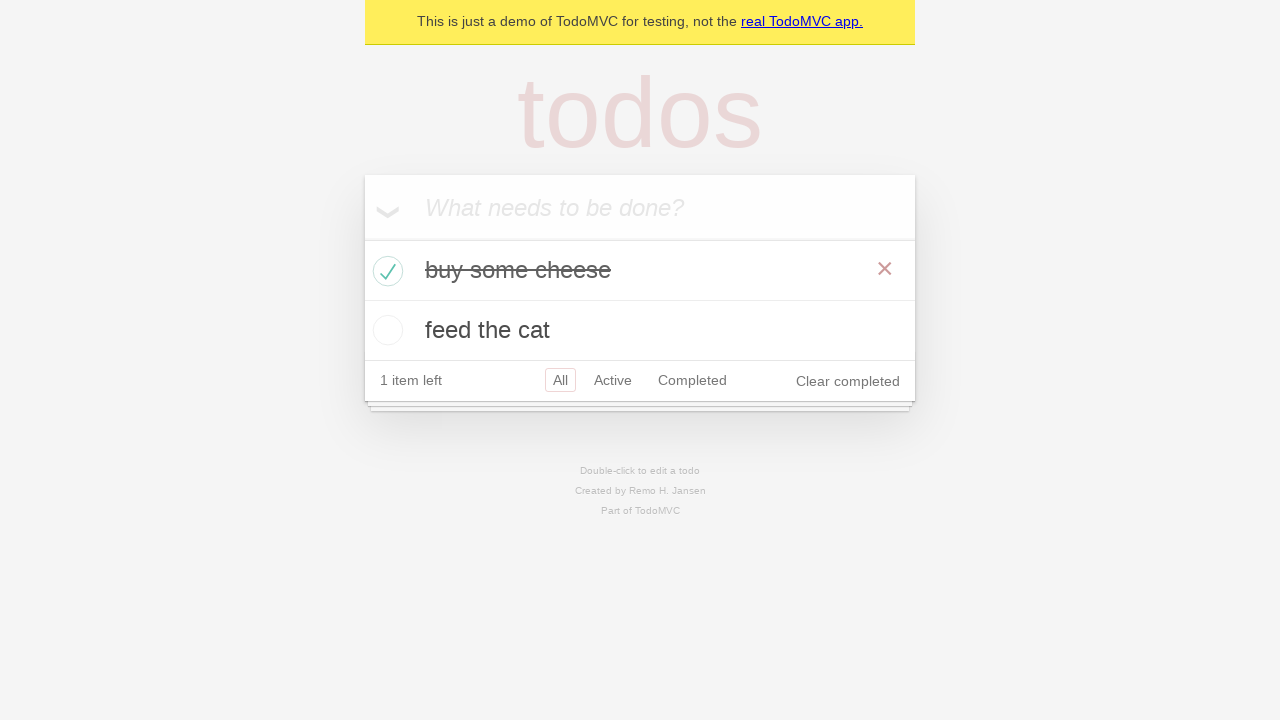

Reloaded the page to test data persistence
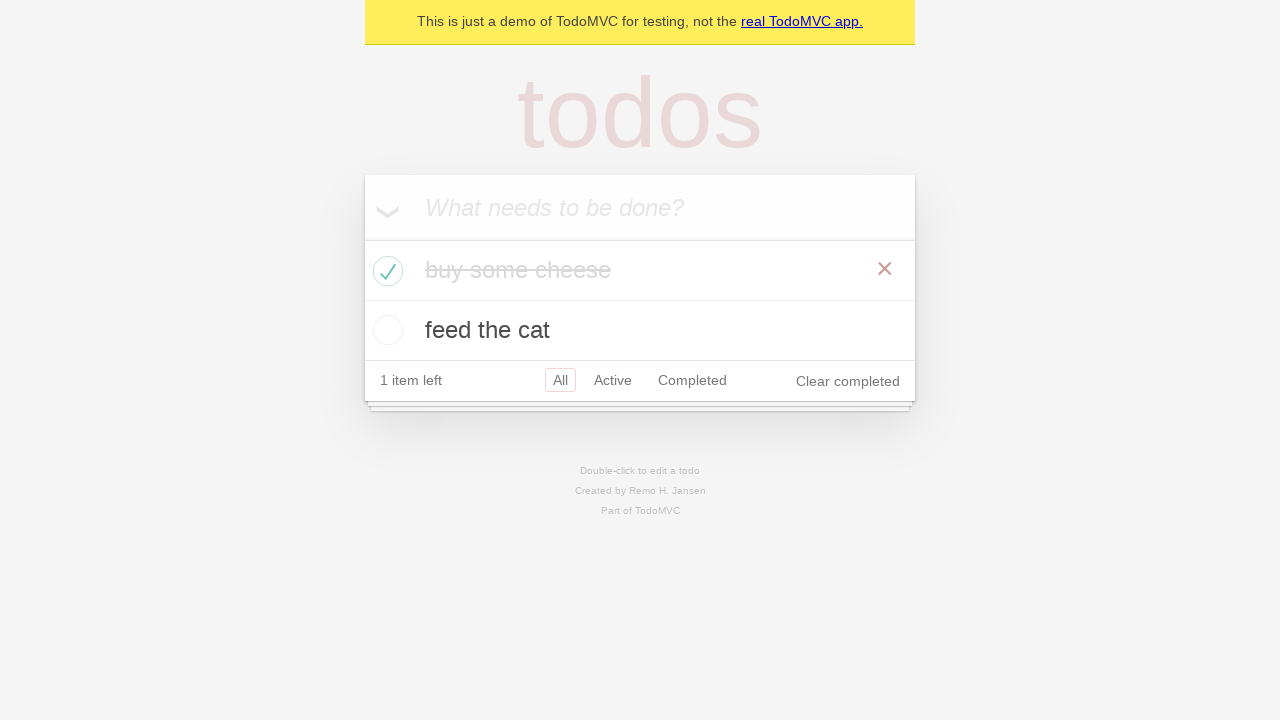

Verified todos persisted after page reload
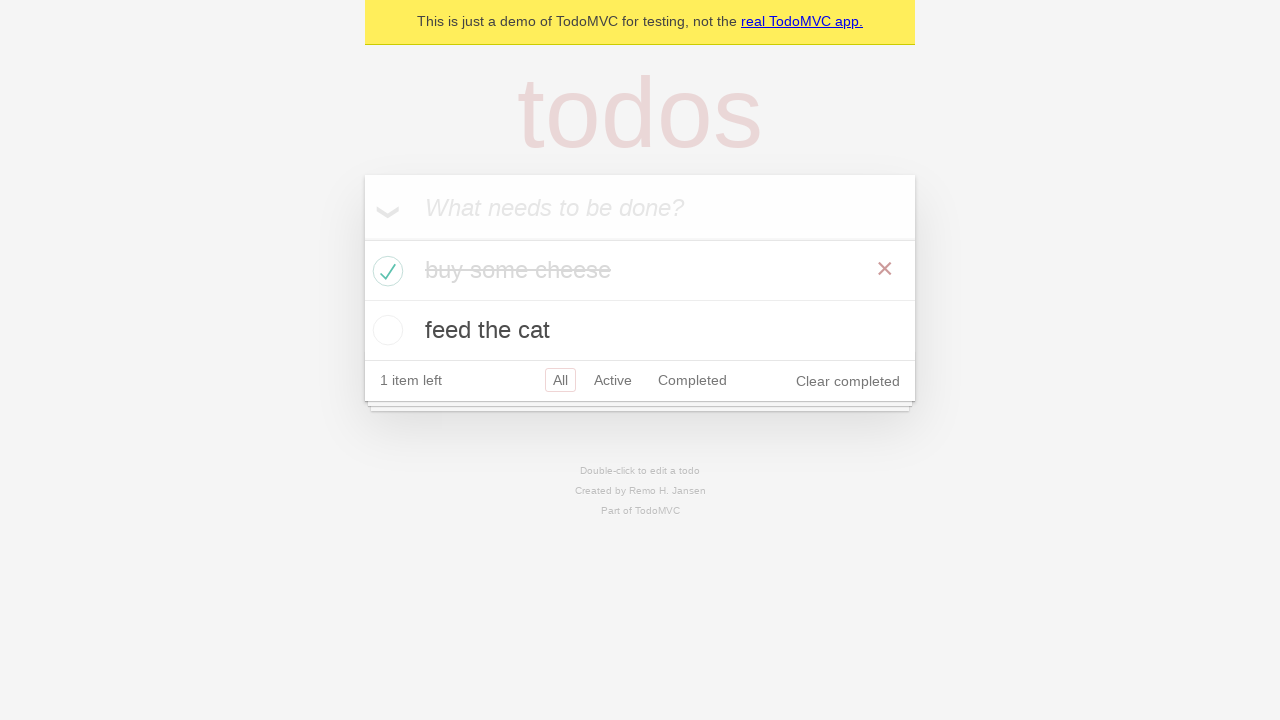

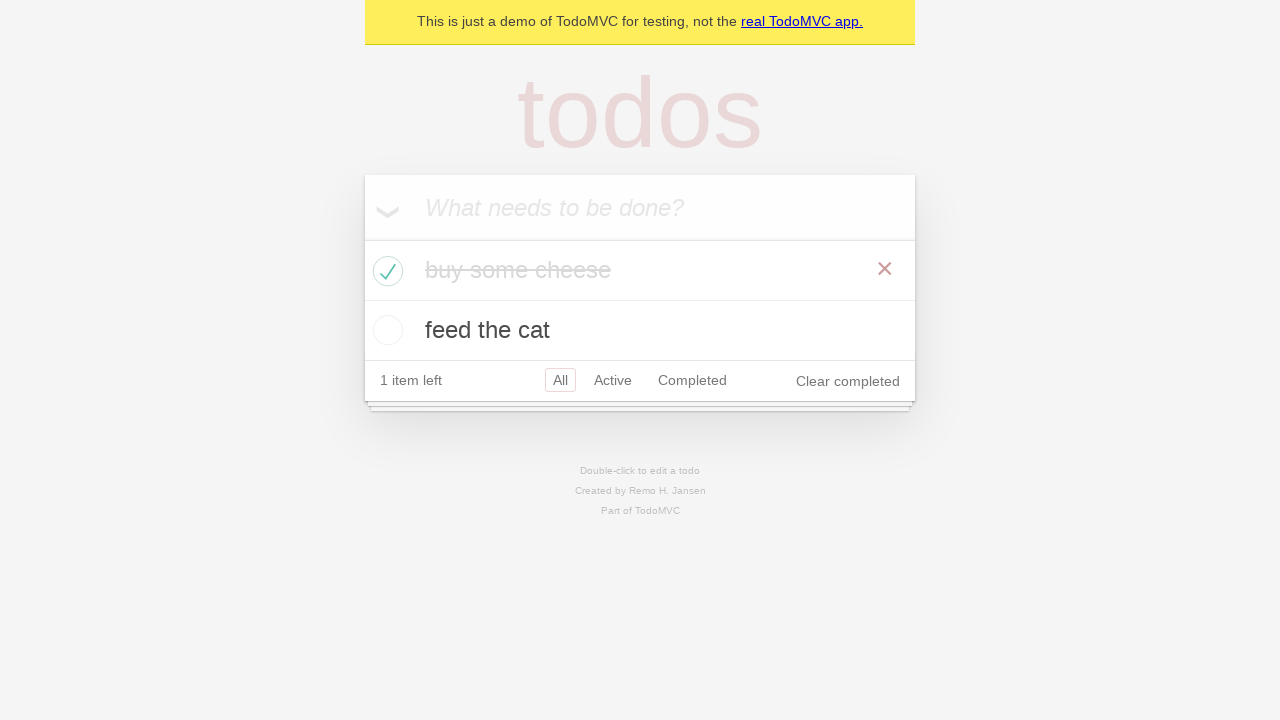